Tests jQuery UI autocomplete functionality by typing characters into a search field and selecting a suggestion from the dropdown

Starting URL: http://jqueryui.com/autocomplete/

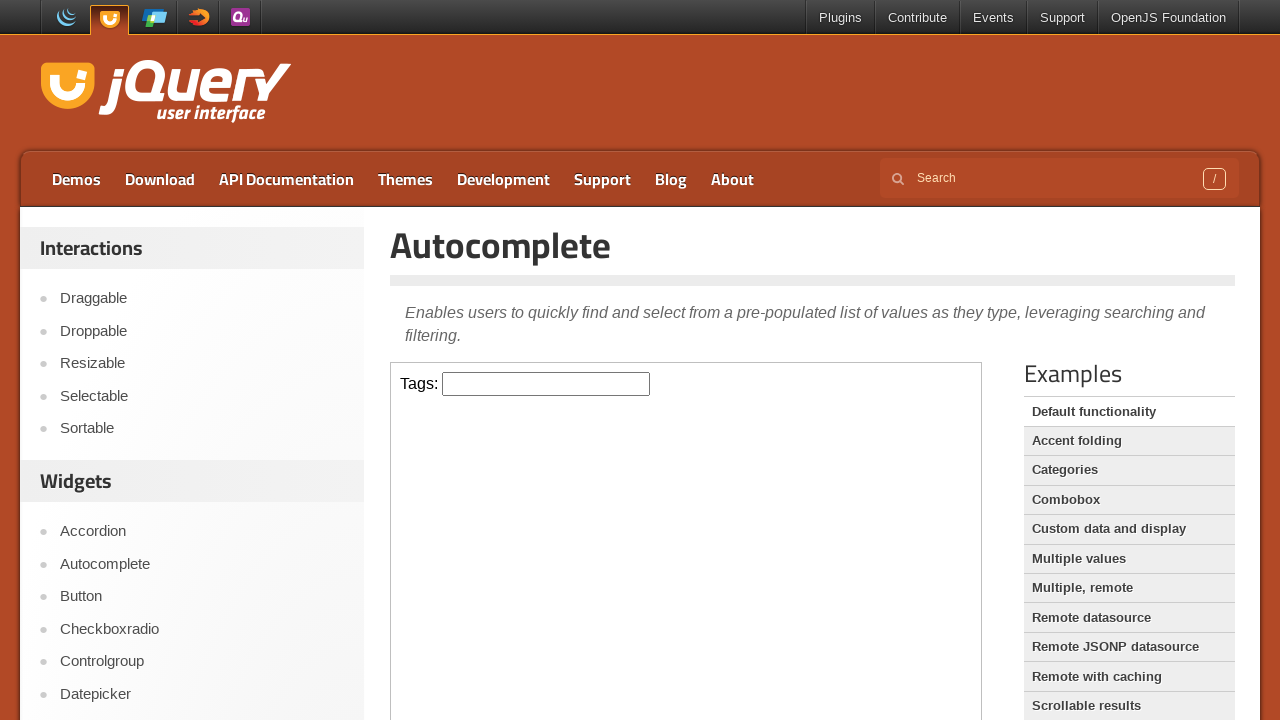

Located the demo iframe containing autocomplete widget
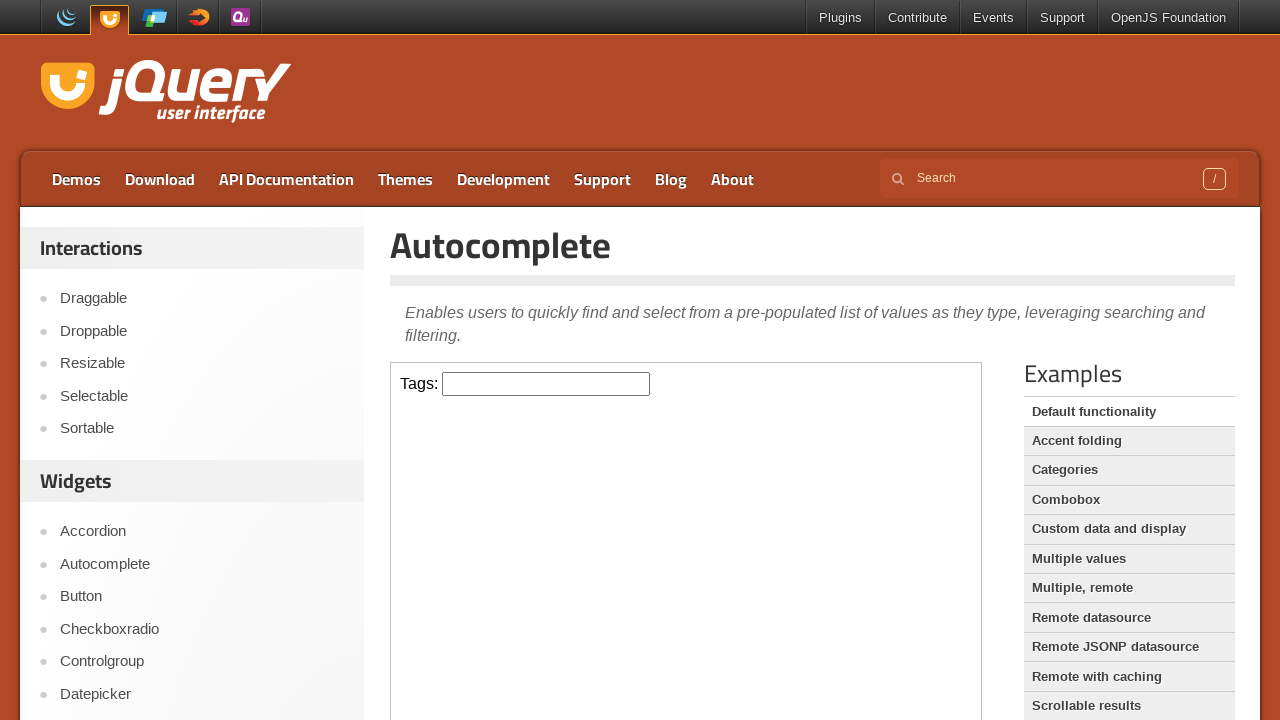

Located the search input field with id 'tags'
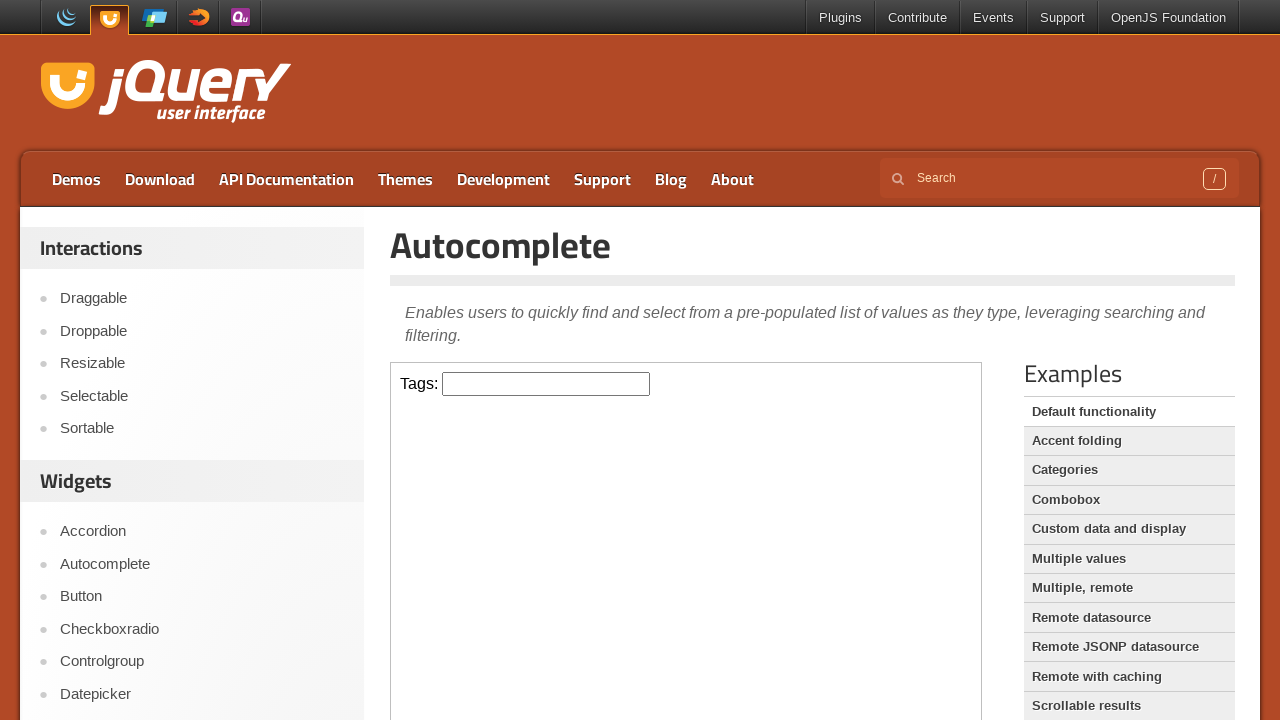

Typed character 's' into search field on .demo-frame >> internal:control=enter-frame >> #tags
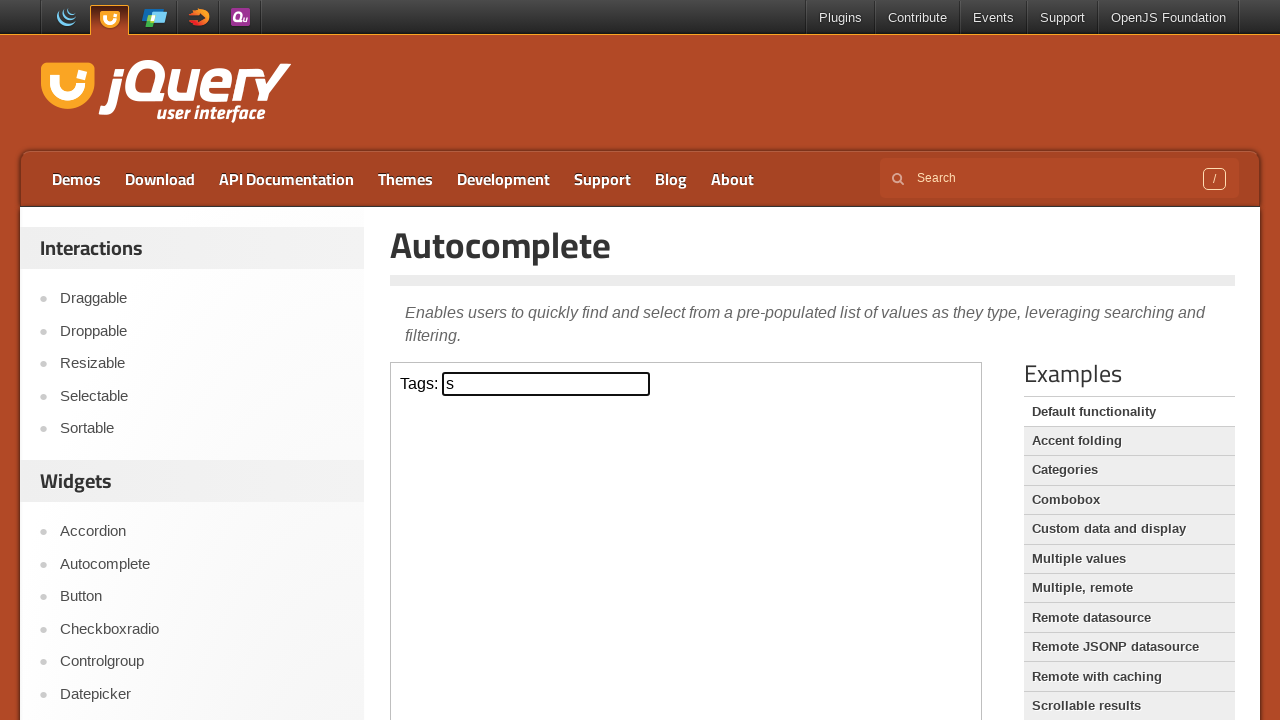

Typed character 'c' into search field on .demo-frame >> internal:control=enter-frame >> #tags
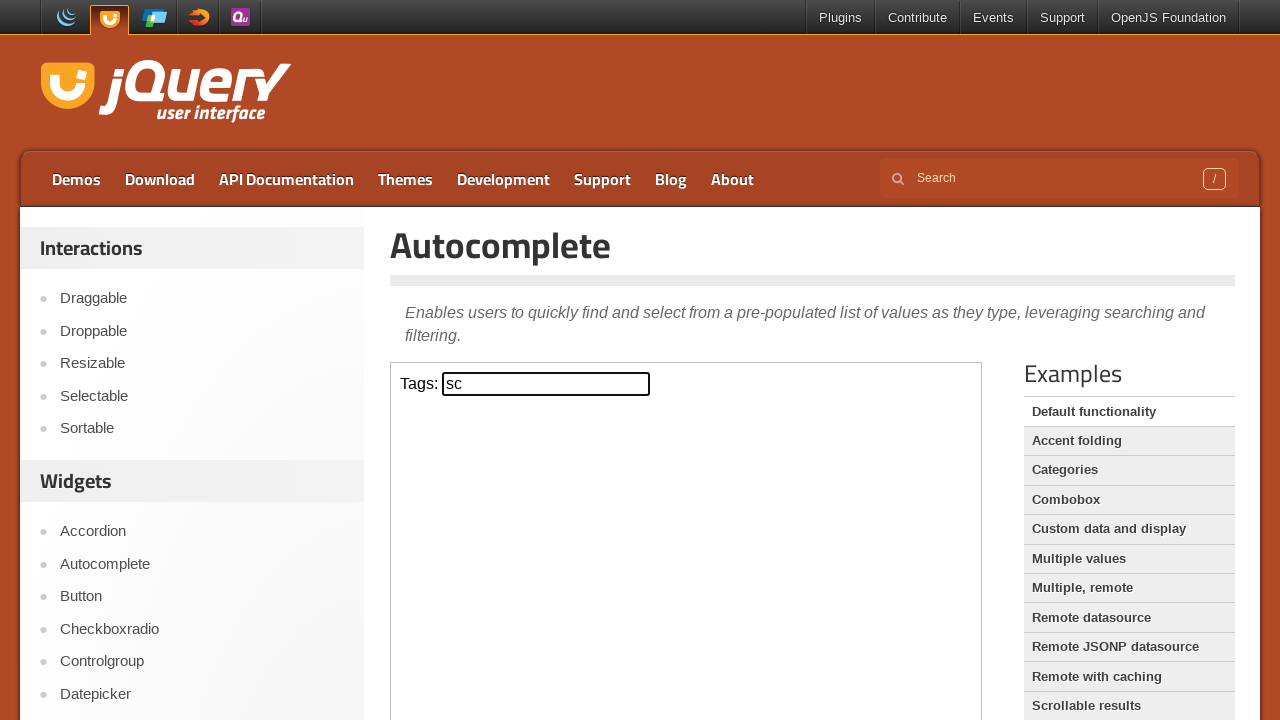

Typed character 'a' into search field on .demo-frame >> internal:control=enter-frame >> #tags
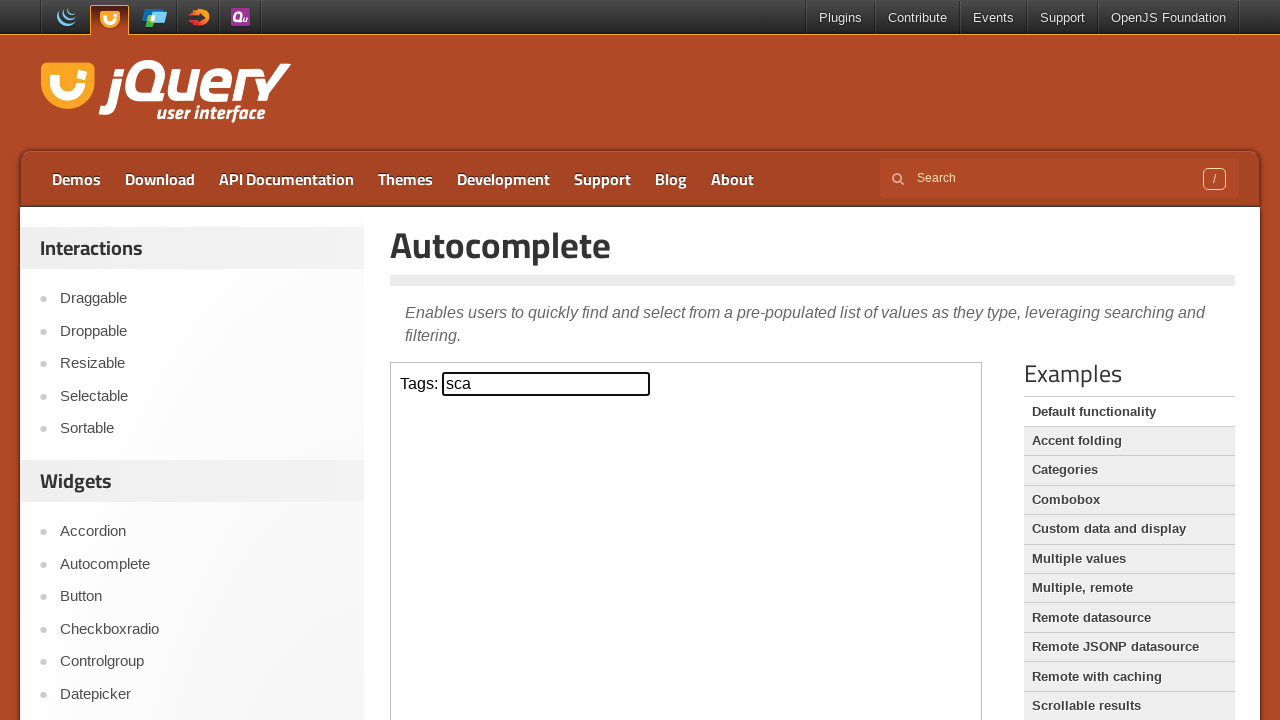

Autocomplete suggestion dropdown became visible
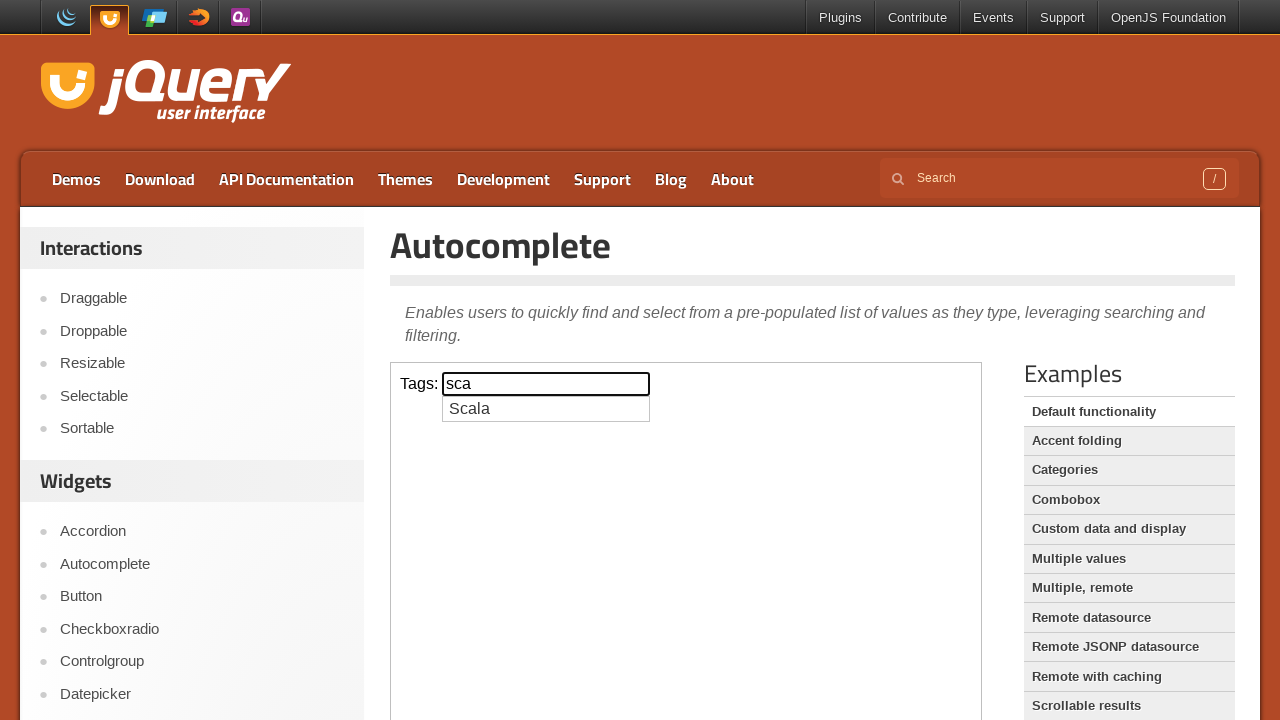

Clicked 'Scala' suggestion from dropdown at (546, 409) on .demo-frame >> internal:control=enter-frame >> #ui-id-1 li >> nth=0
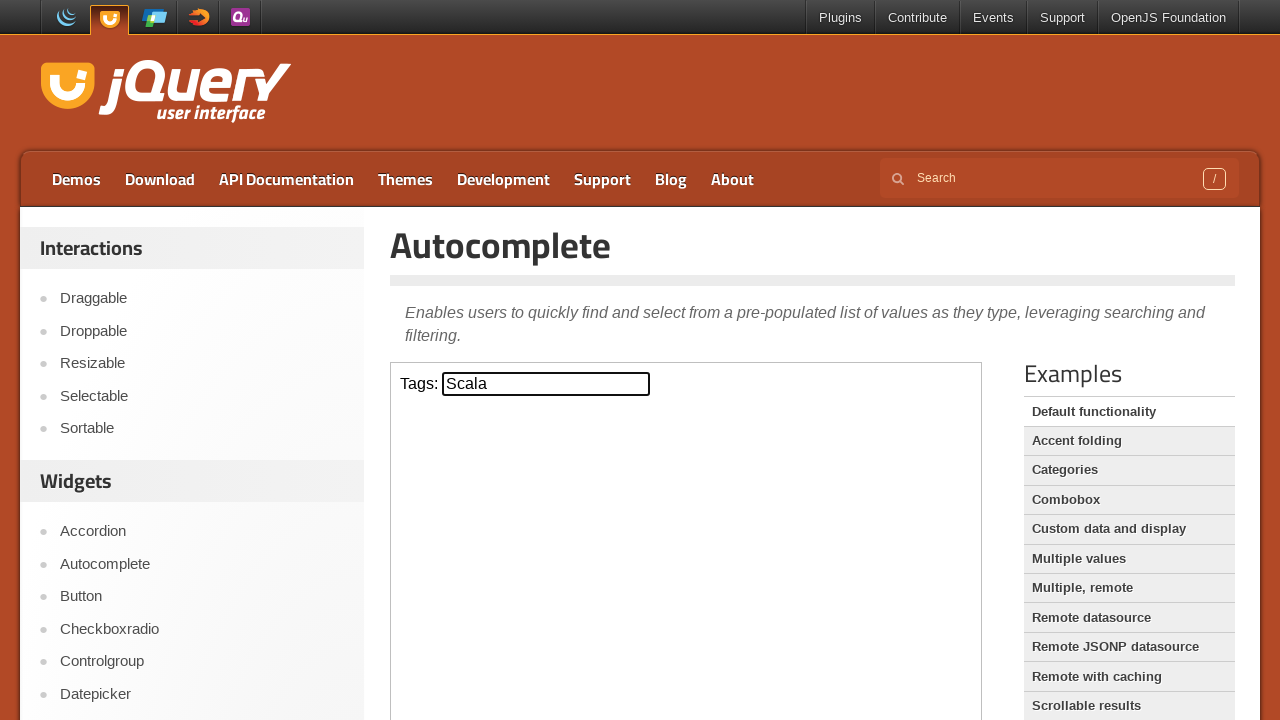

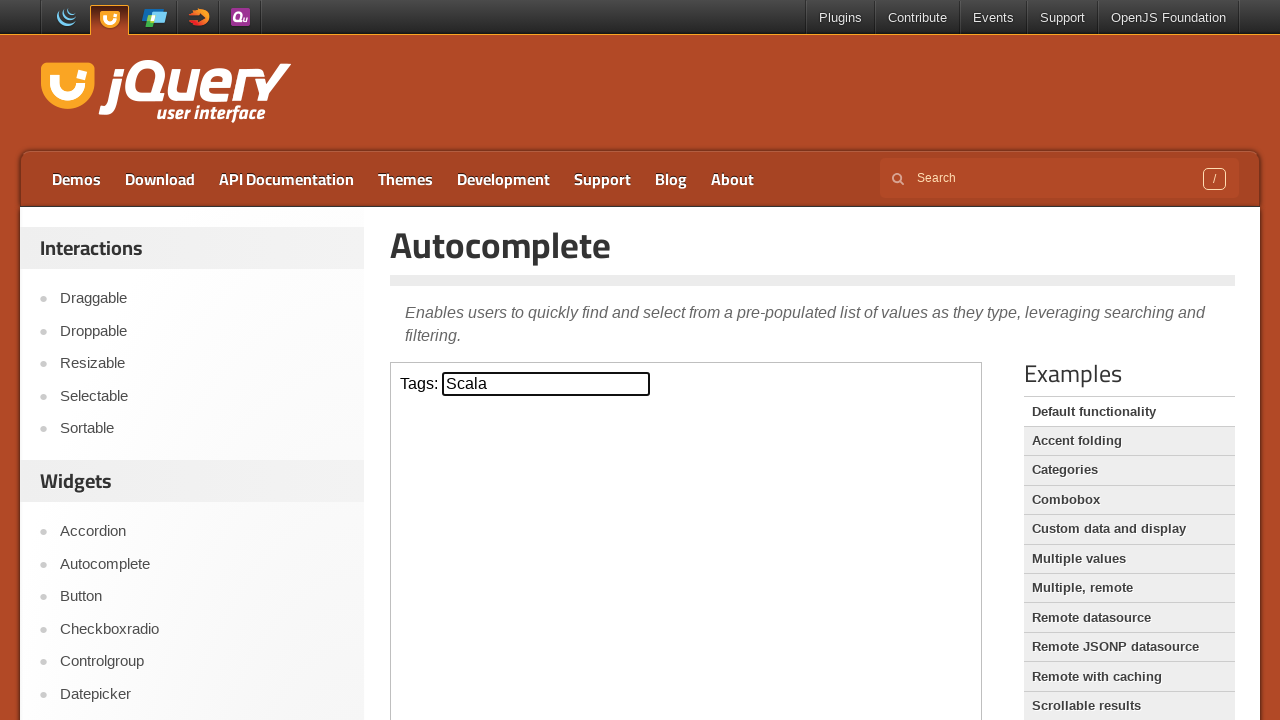